Tests handling a JavaScript confirm dialog by clicking a button to trigger it, dismissing (canceling) the alert, and verifying the result message

Starting URL: https://the-internet.herokuapp.com/javascript_alerts

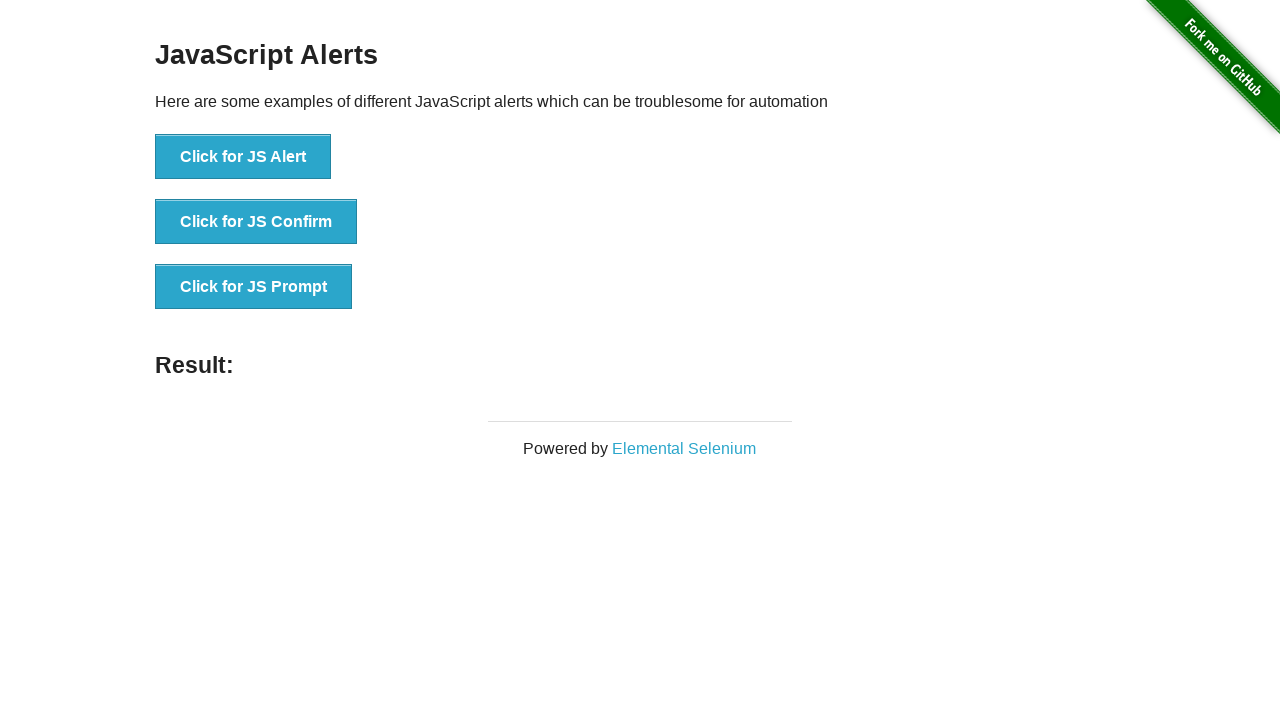

Set up dialog handler to dismiss confirm dialogs
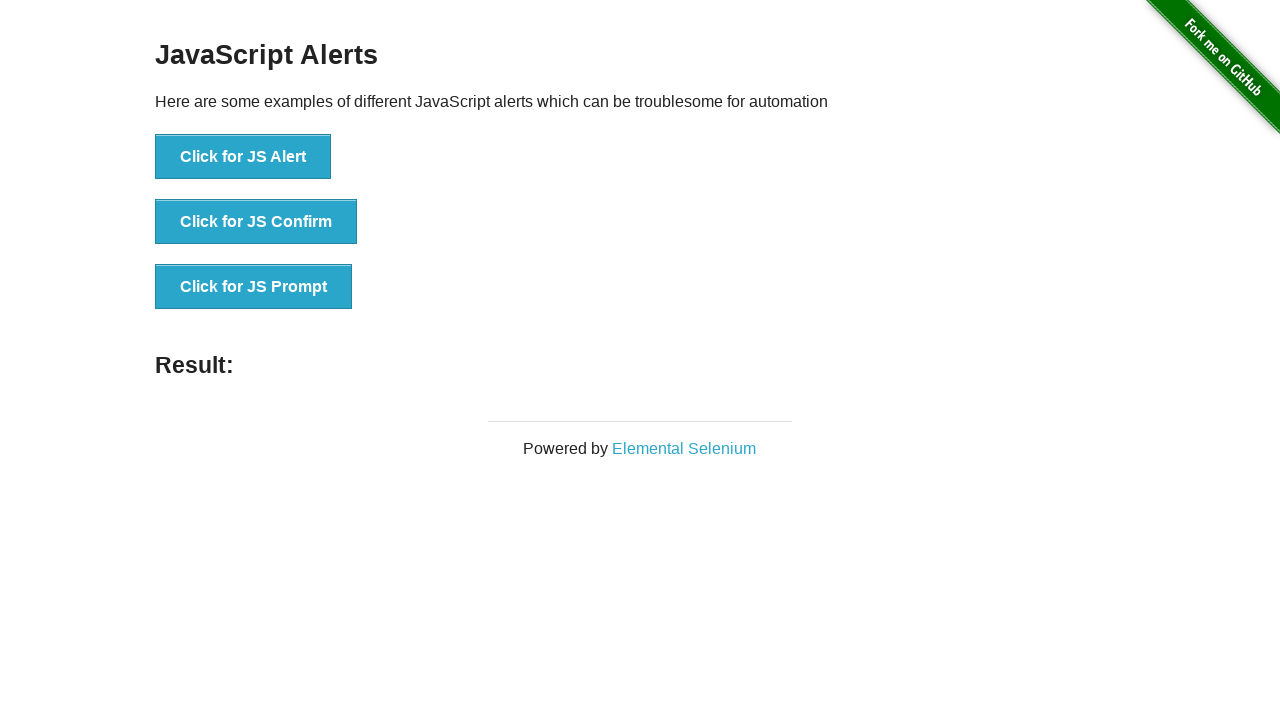

Clicked button to trigger JavaScript confirm dialog at (256, 222) on button[onclick='jsConfirm()']
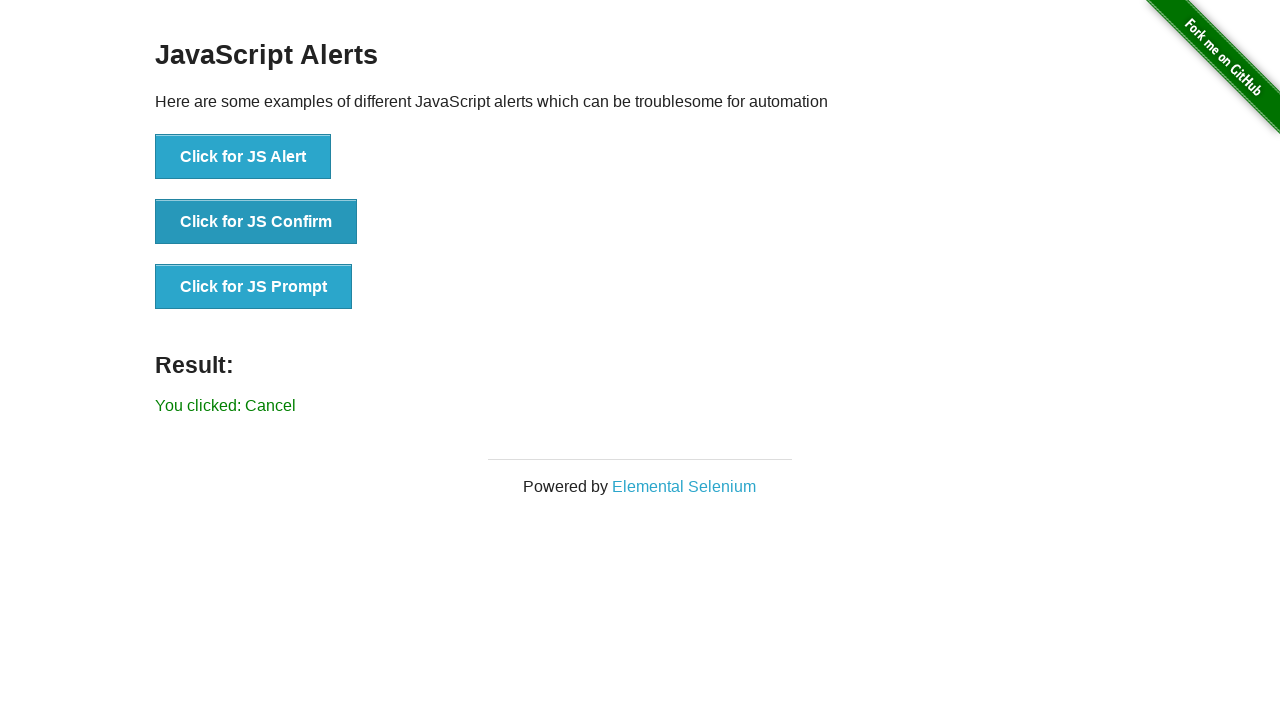

Result message element appeared after dismissing confirm dialog
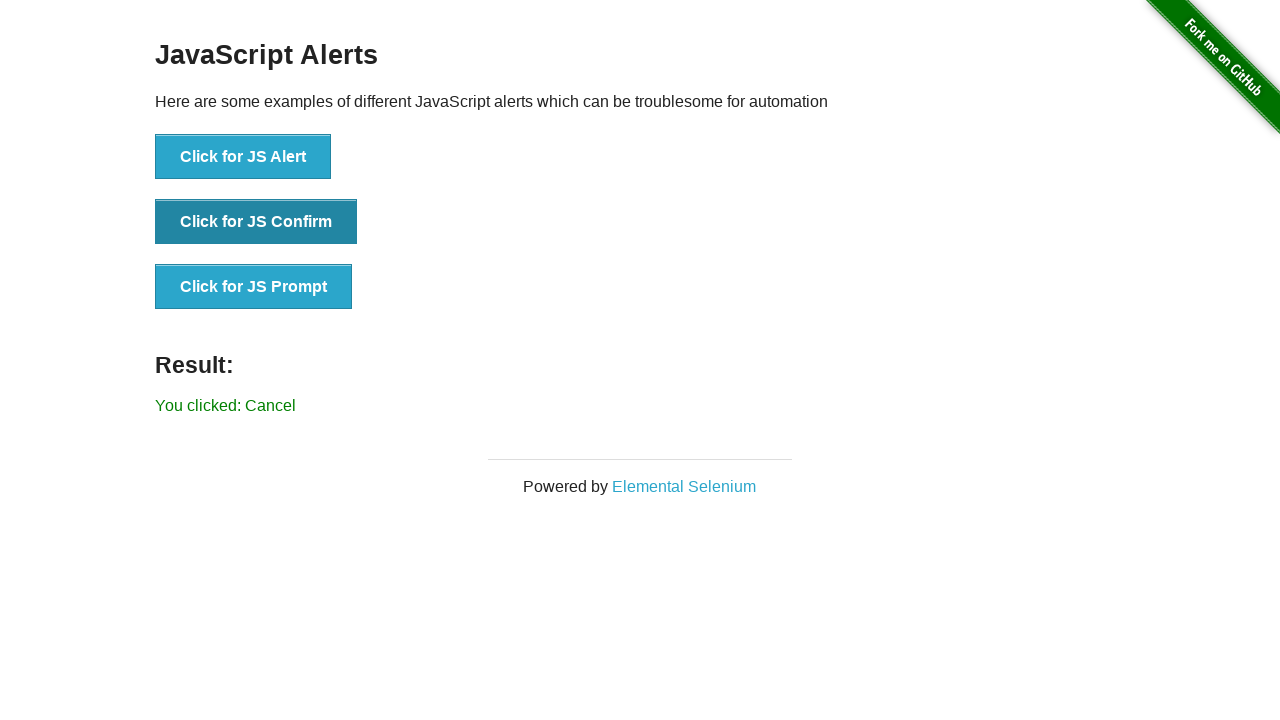

Located result message element
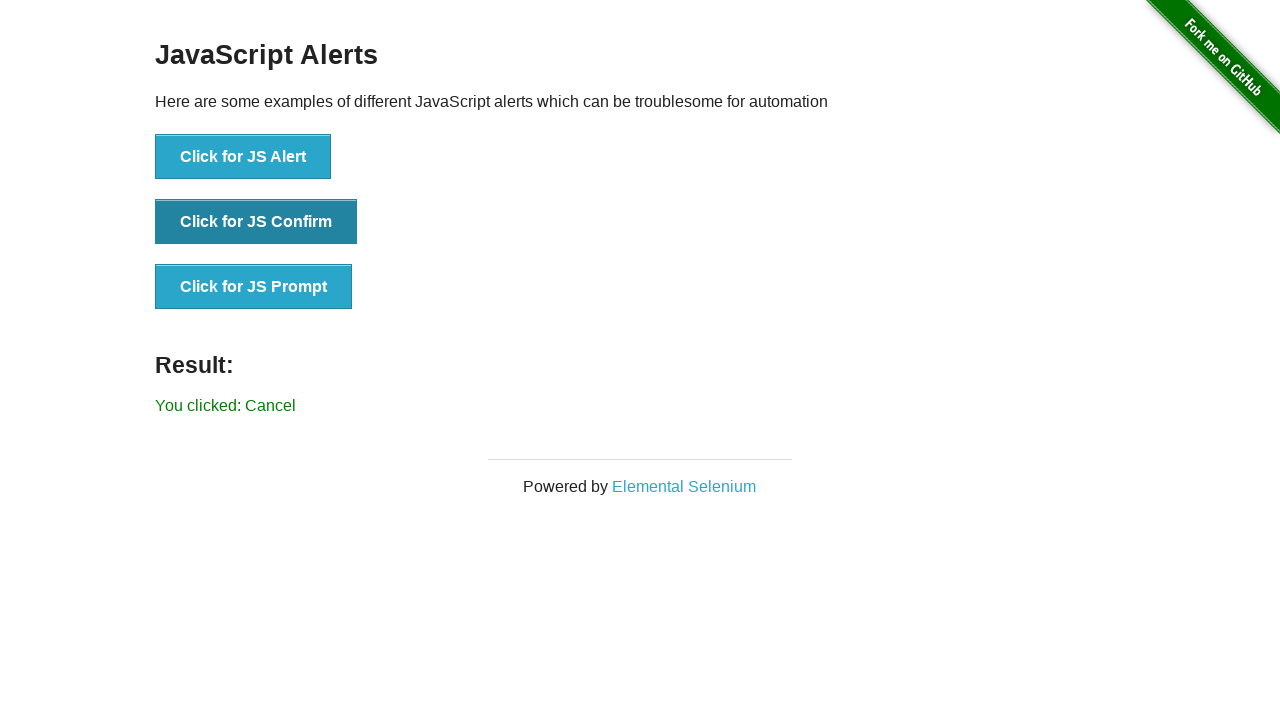

Verified result message displays 'You clicked: Cancel'
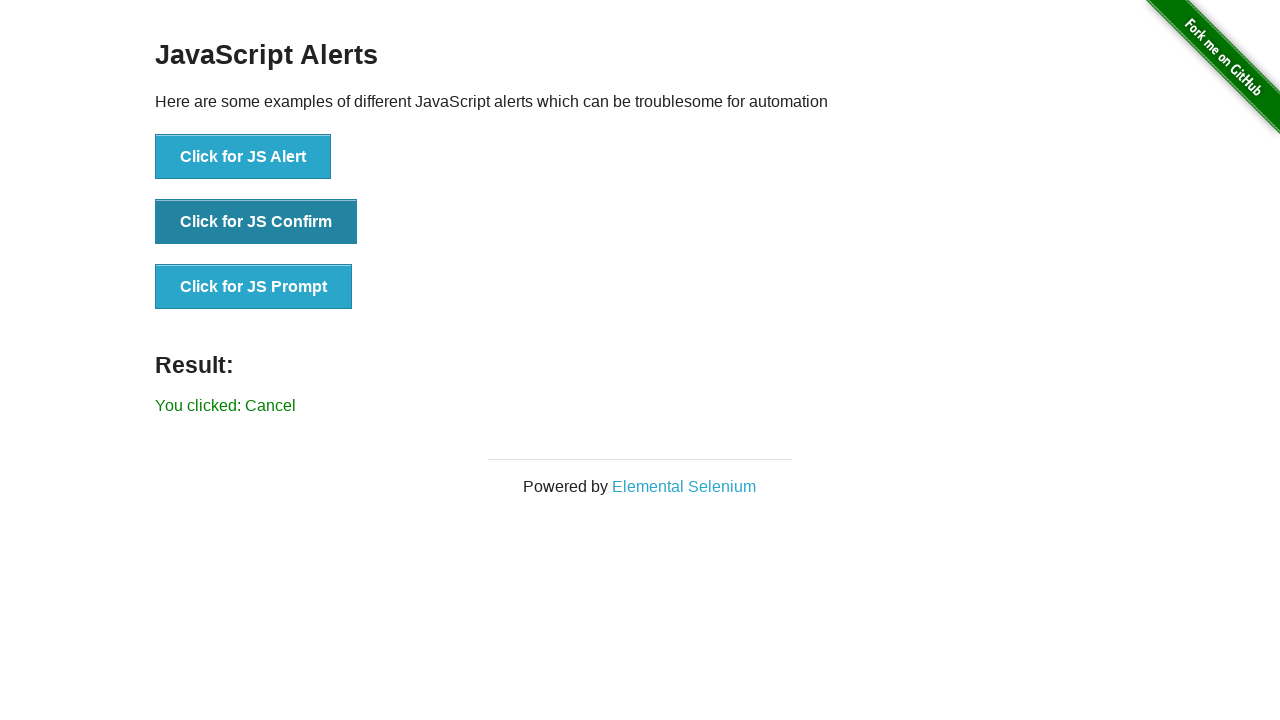

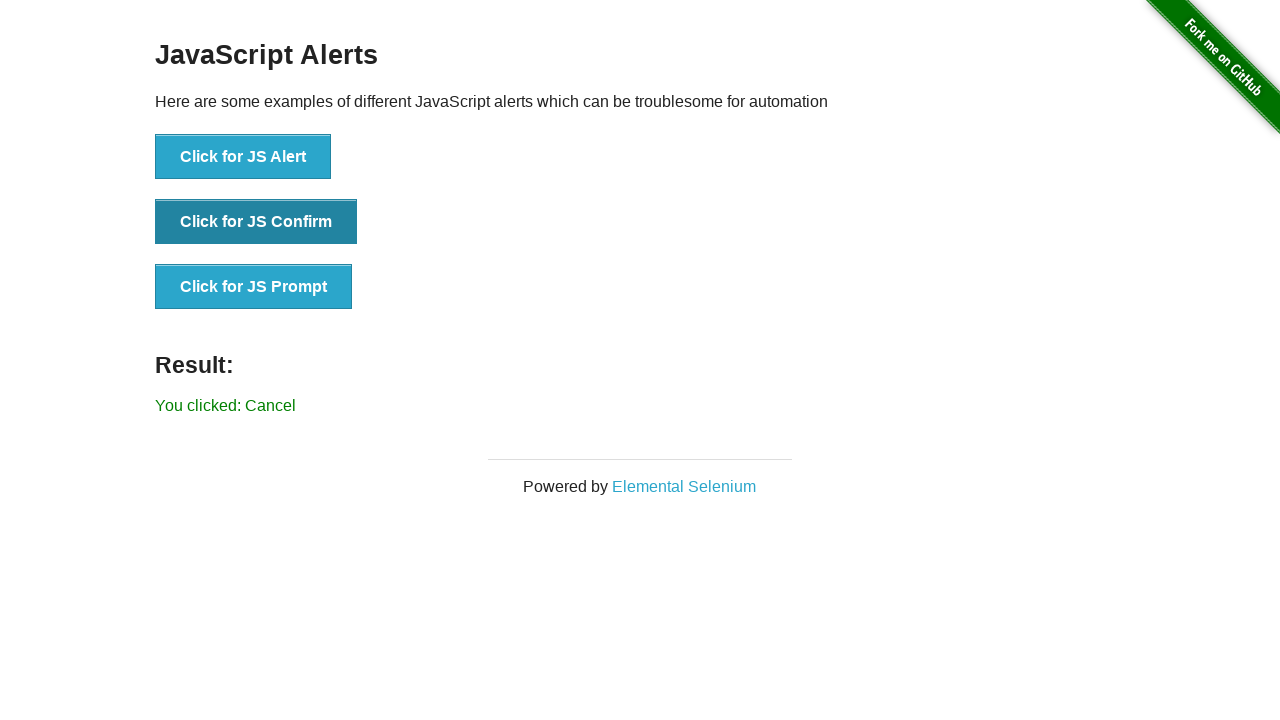